Navigates to the login page and verifies the h2 element text

Starting URL: https://the-internet.herokuapp.com/

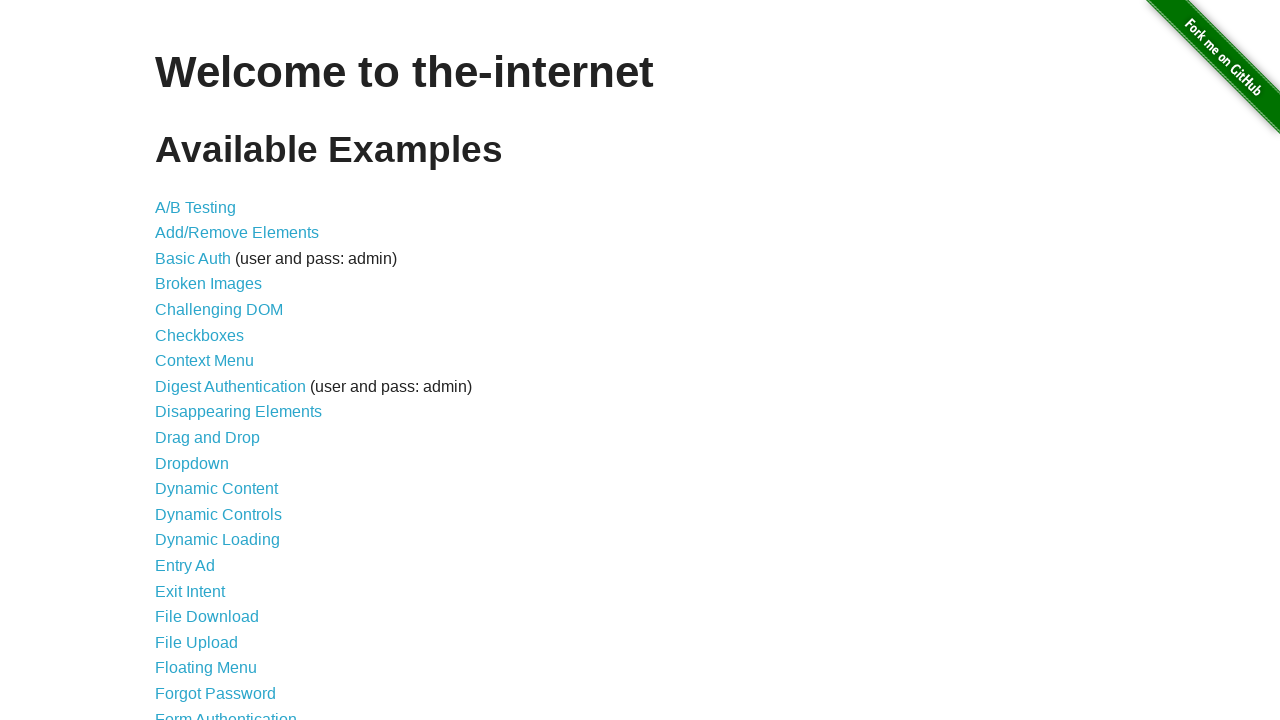

Clicked on the login link at (226, 712) on xpath=/html/body/div[2]/div/ul/li[21]/a
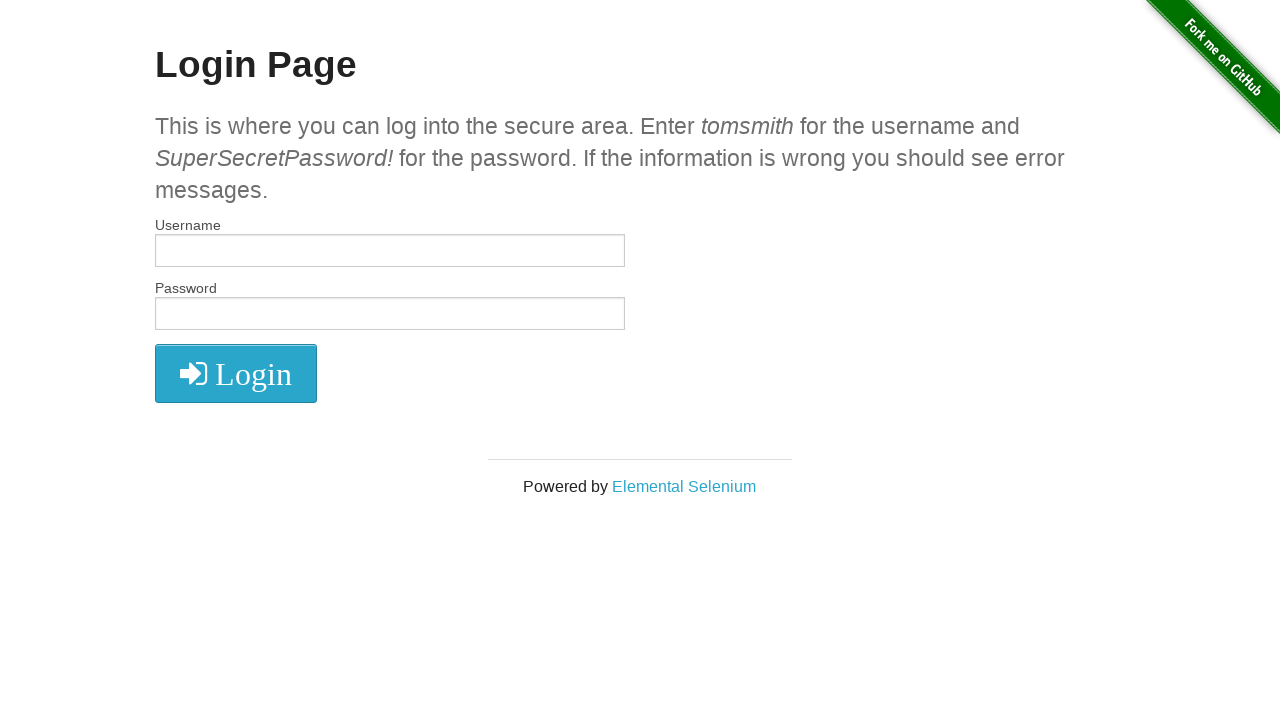

Waited for h2 element to be visible on login page
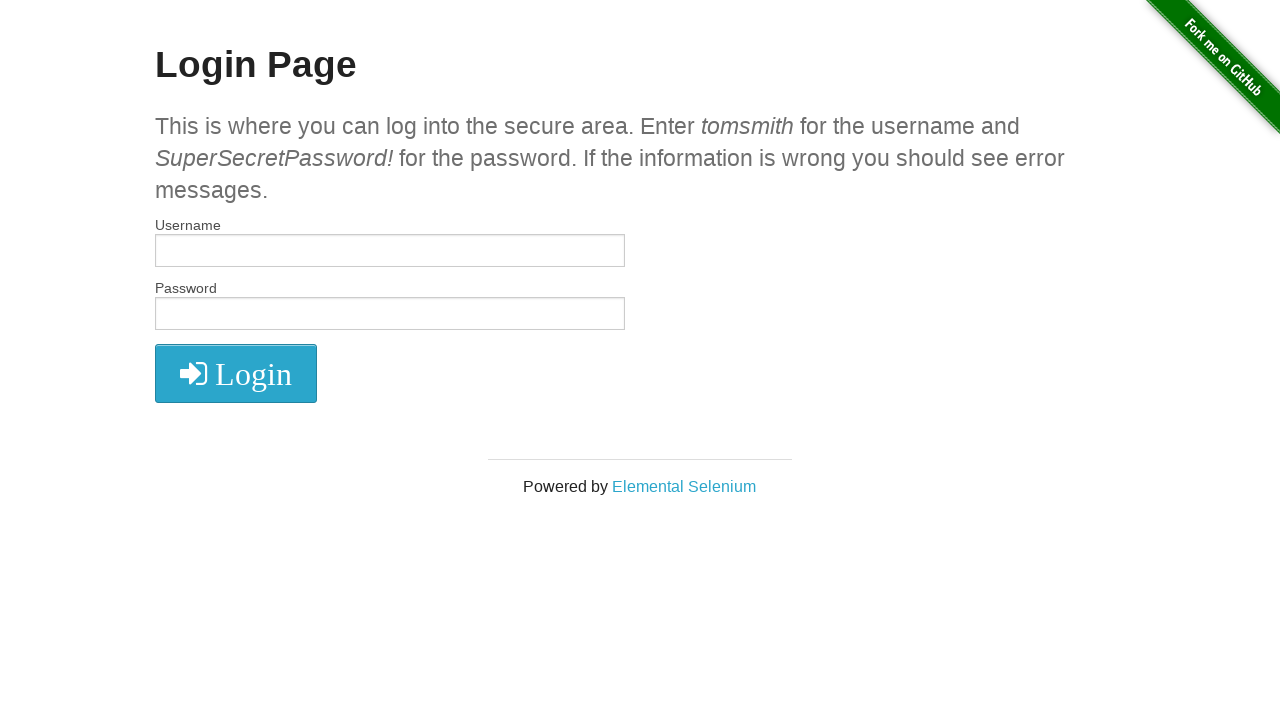

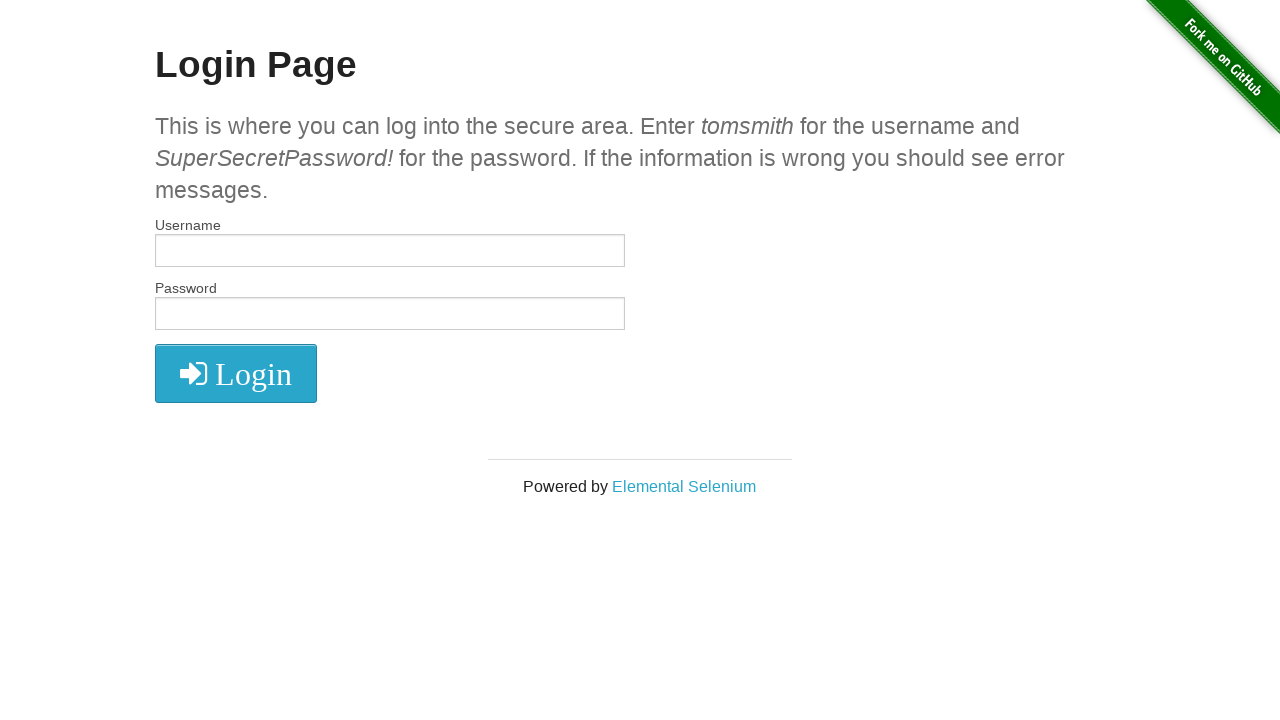